Tests checking all checkboxes using a loop and then unchecking them

Starting URL: http://www.qaclickacademy.com/practice.php

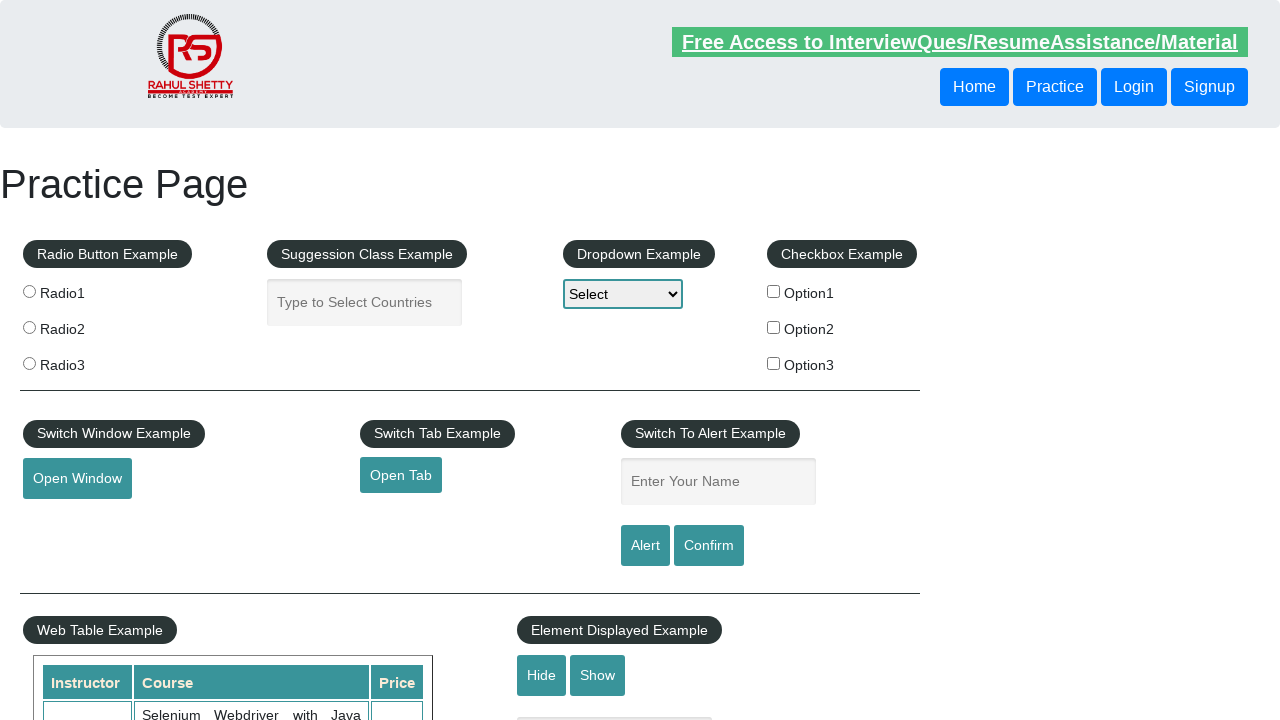

Located all checkboxes on the page
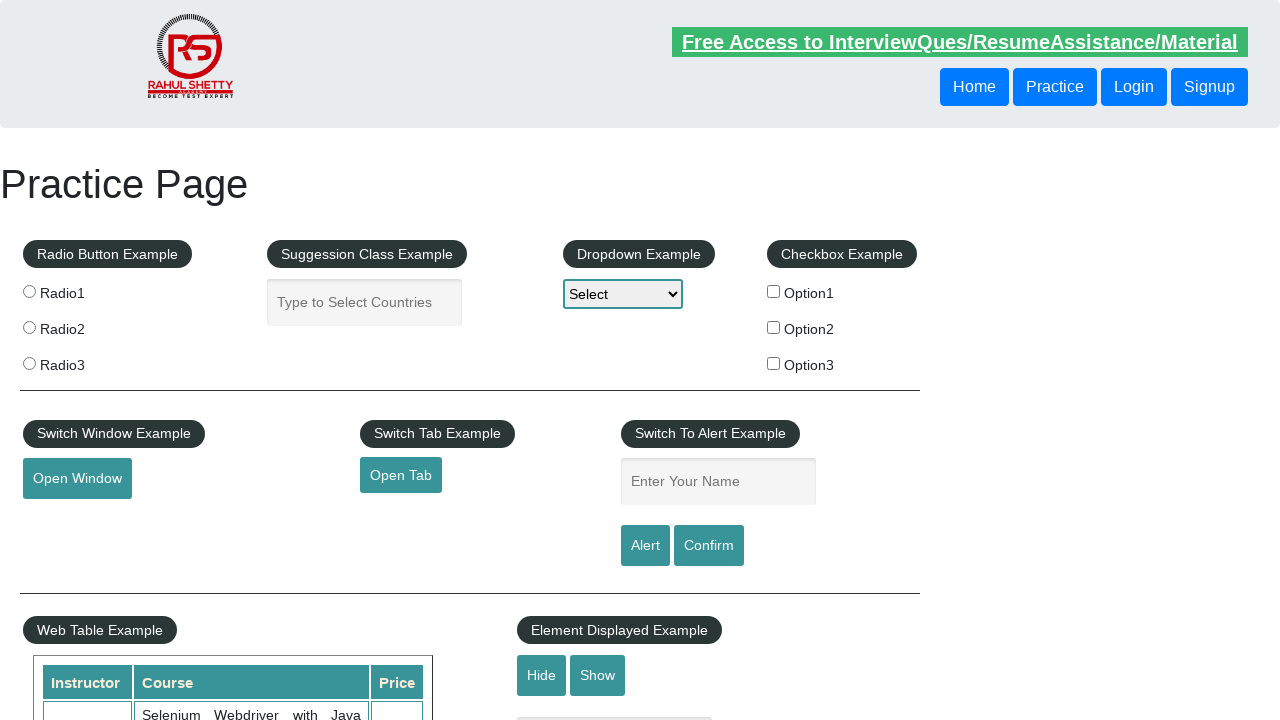

Counted total checkboxes: 3
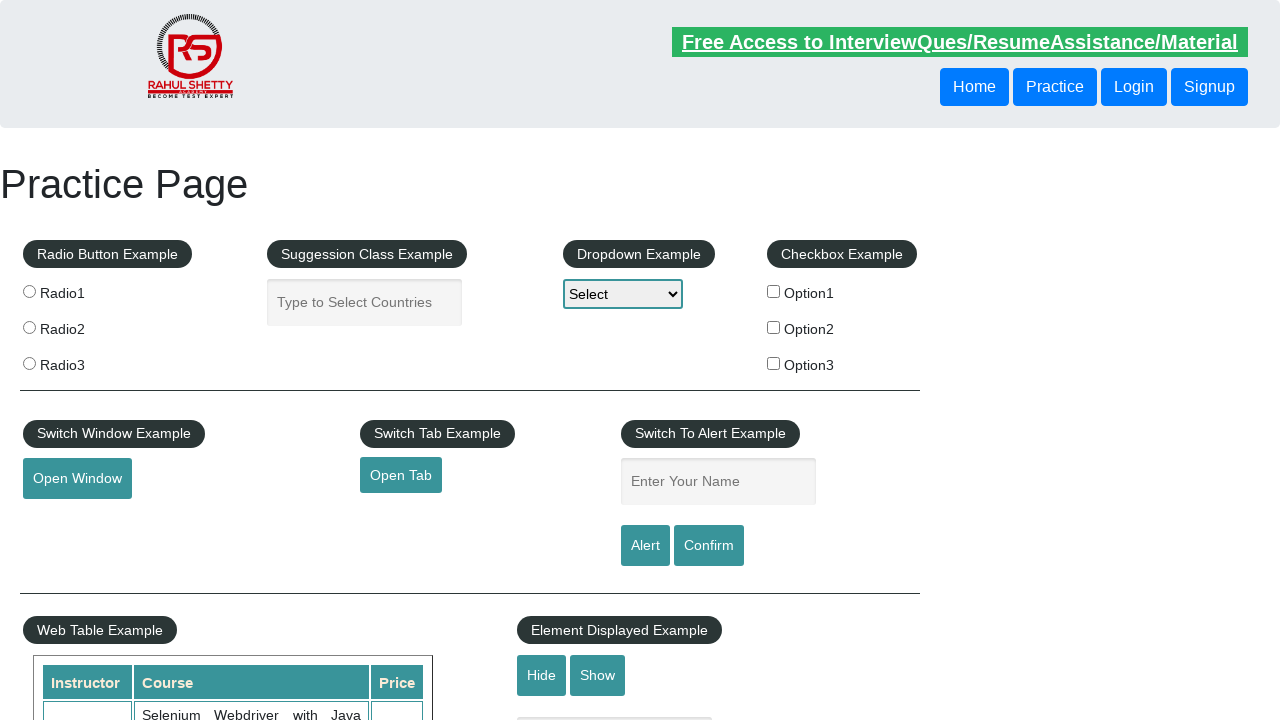

Checked checkbox 1 of 3 at (774, 291) on input[type='checkbox'] >> nth=0
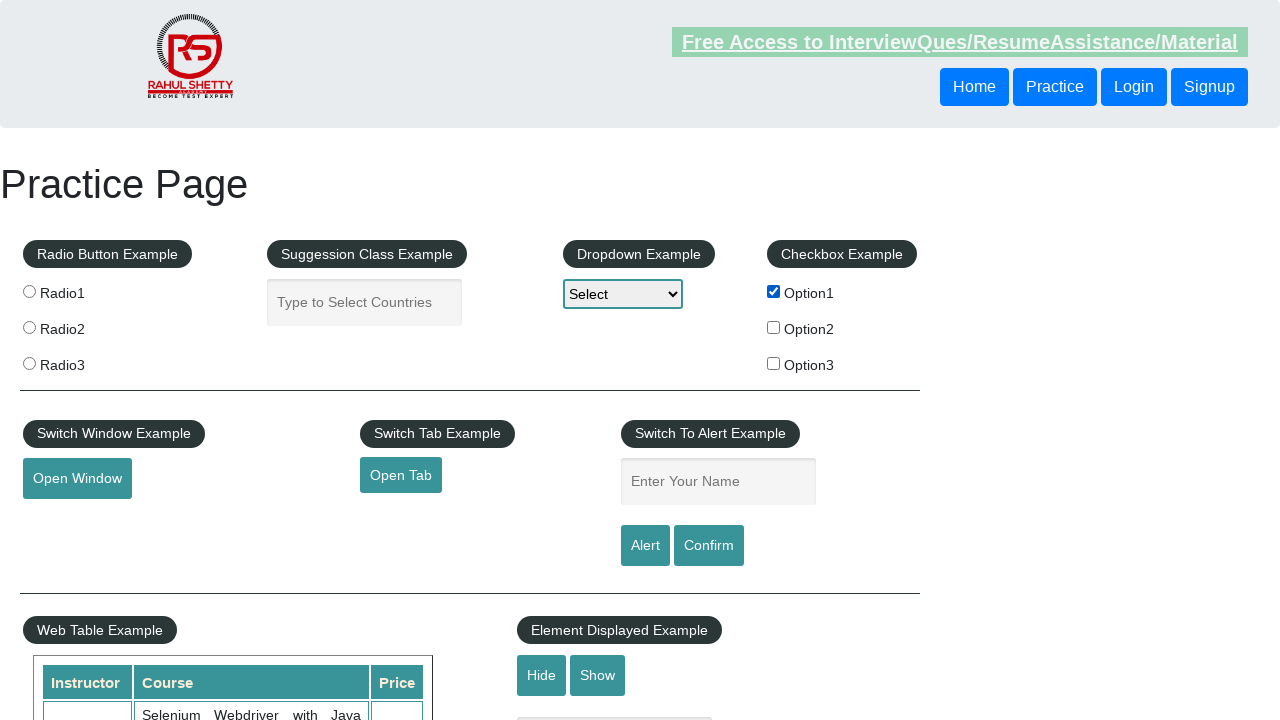

Checked checkbox 2 of 3 at (774, 327) on input[type='checkbox'] >> nth=1
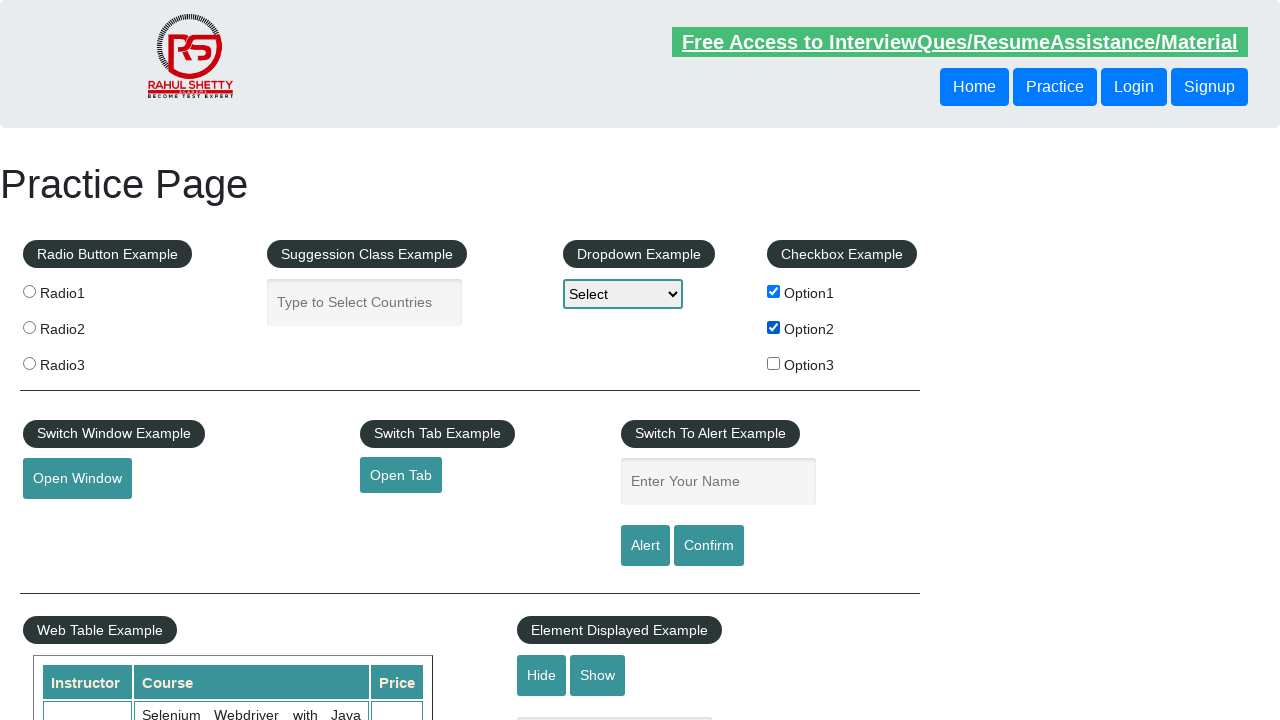

Checked checkbox 3 of 3 at (774, 363) on input[type='checkbox'] >> nth=2
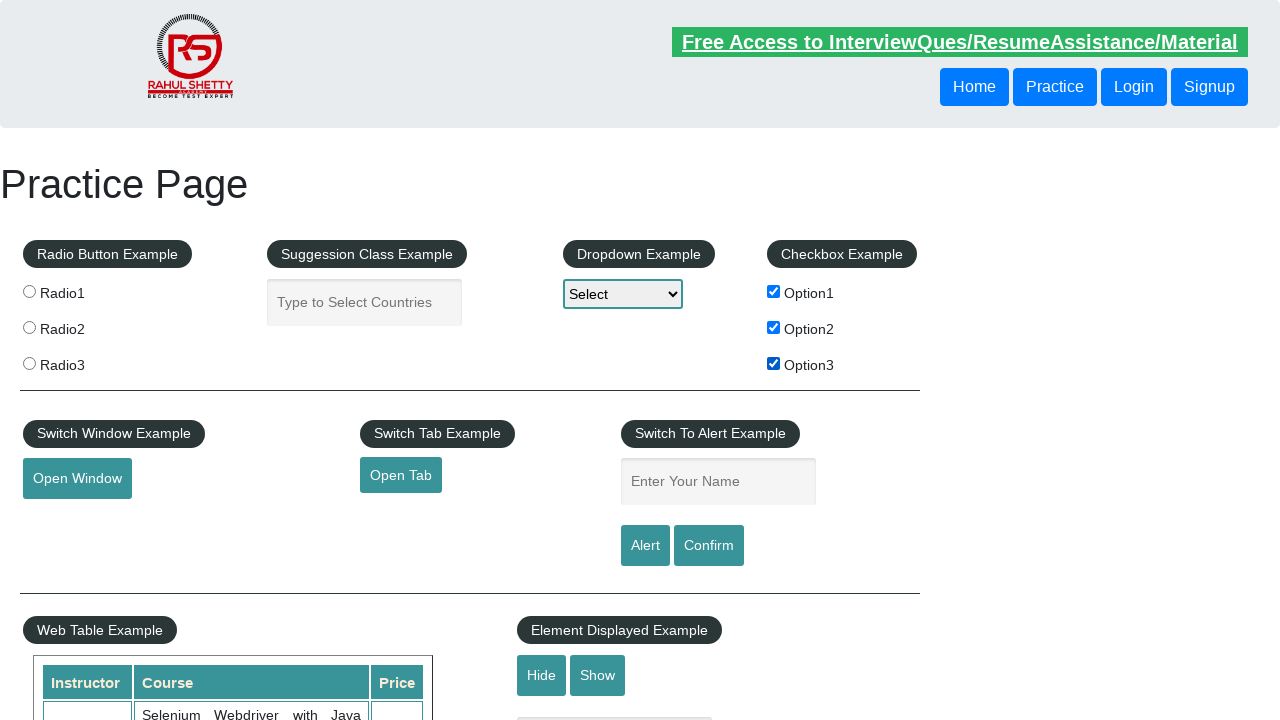

Unchecked checkbox 1 of 3 at (774, 291) on input[type='checkbox'] >> nth=0
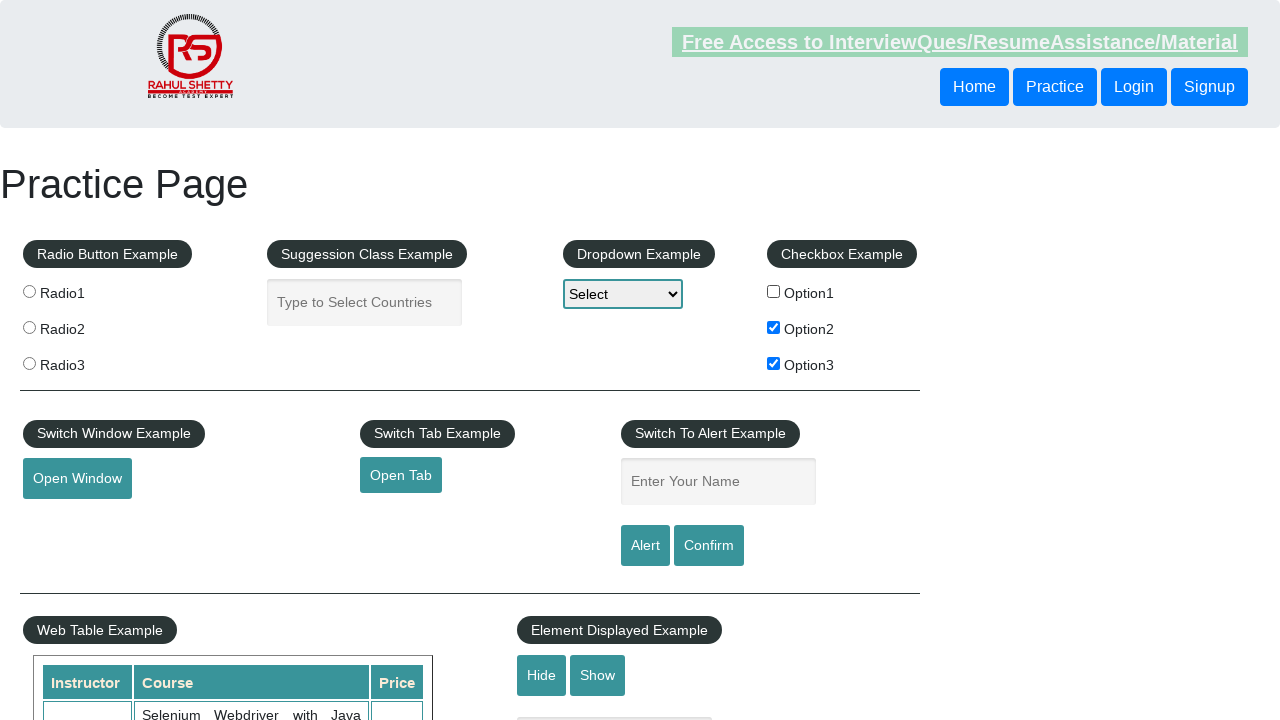

Unchecked checkbox 2 of 3 at (774, 327) on input[type='checkbox'] >> nth=1
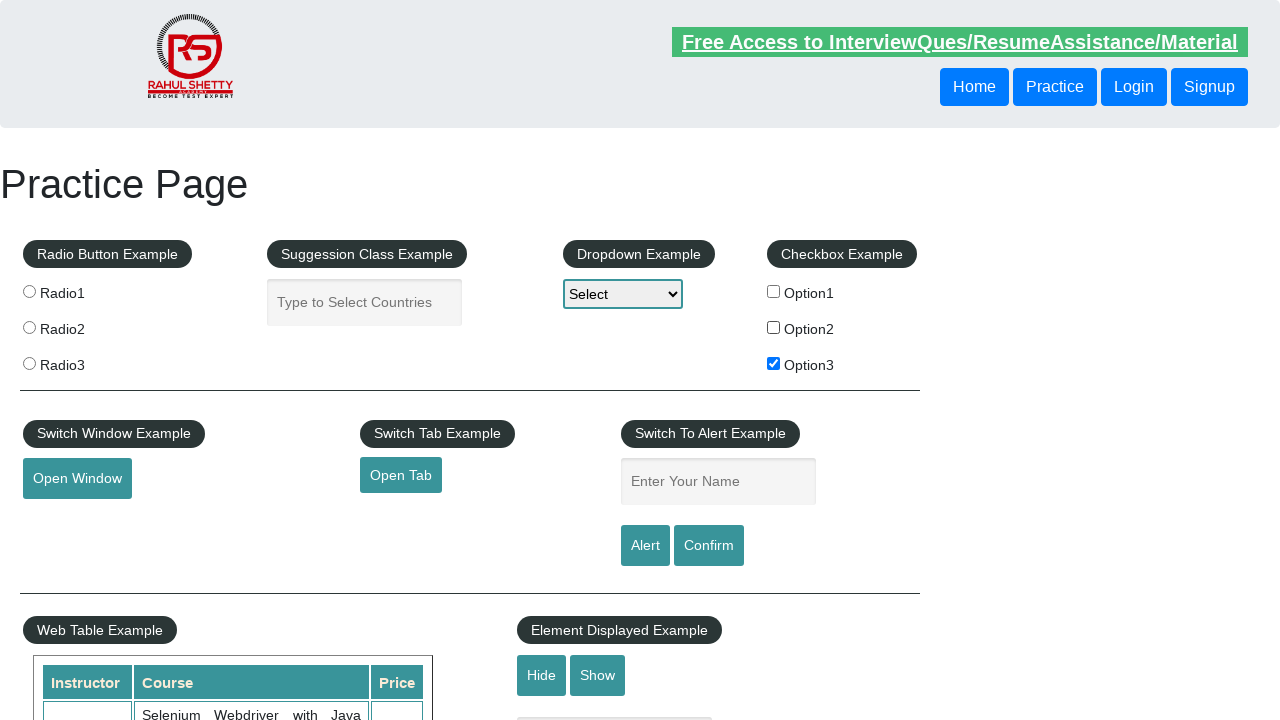

Unchecked checkbox 3 of 3 at (774, 363) on input[type='checkbox'] >> nth=2
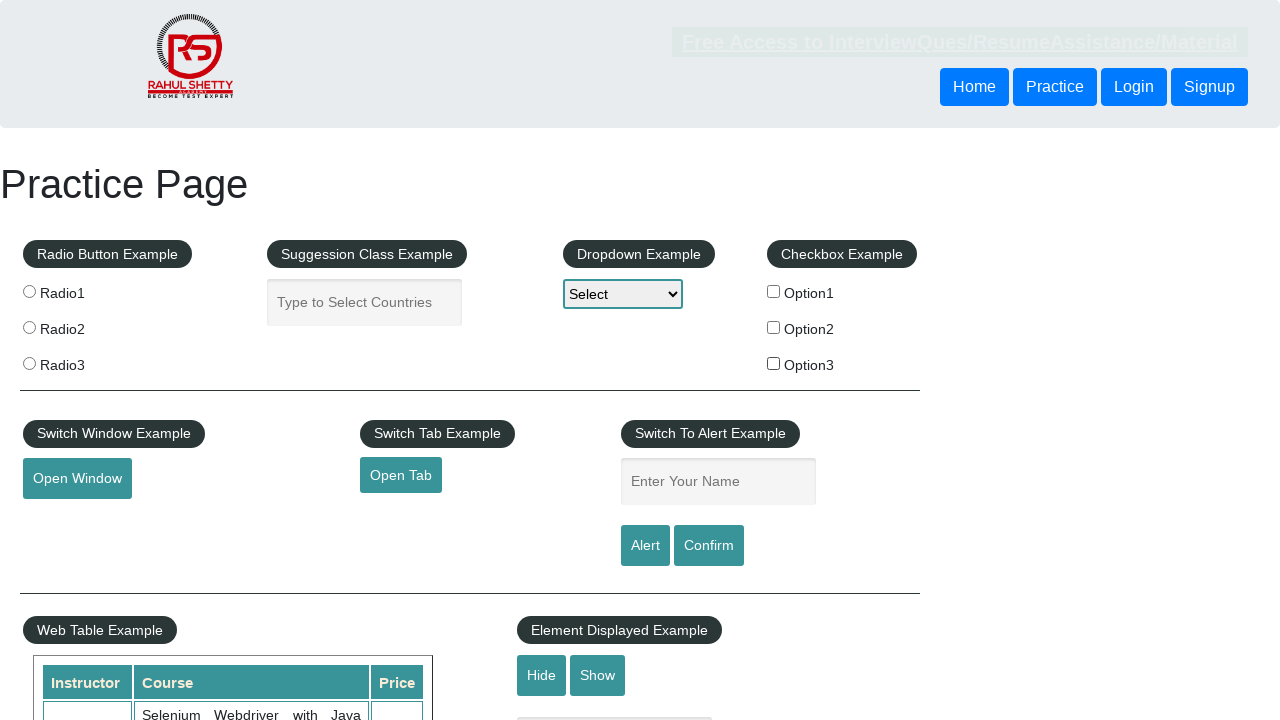

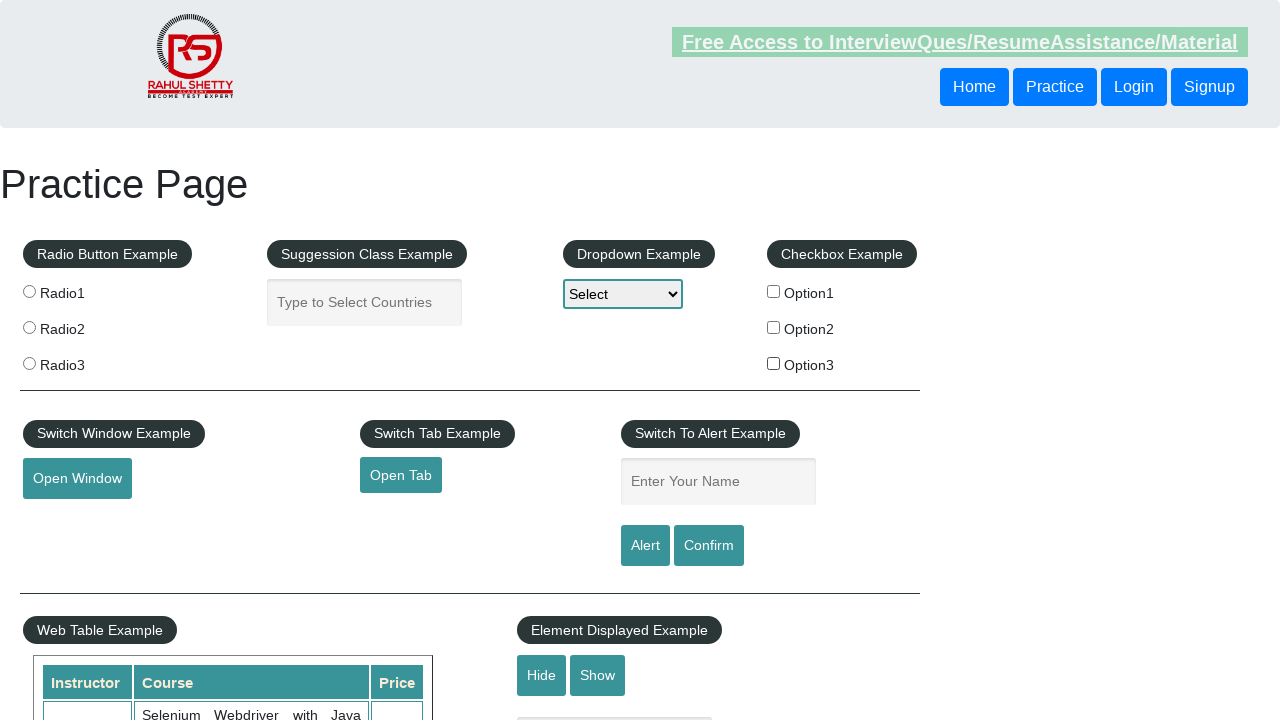